Tests clicking a login submit button on the CMS portal page using the name locator

Starting URL: https://portal.cms.gov/portal/

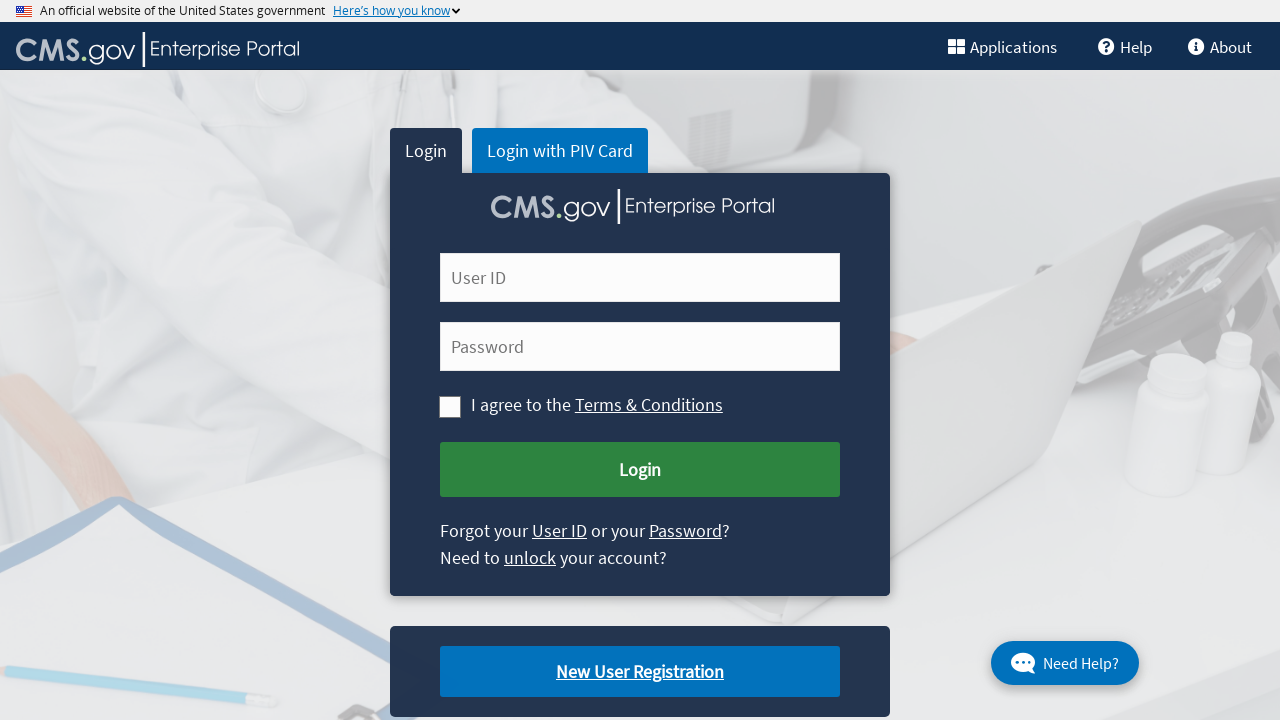

Navigated to CMS portal login page
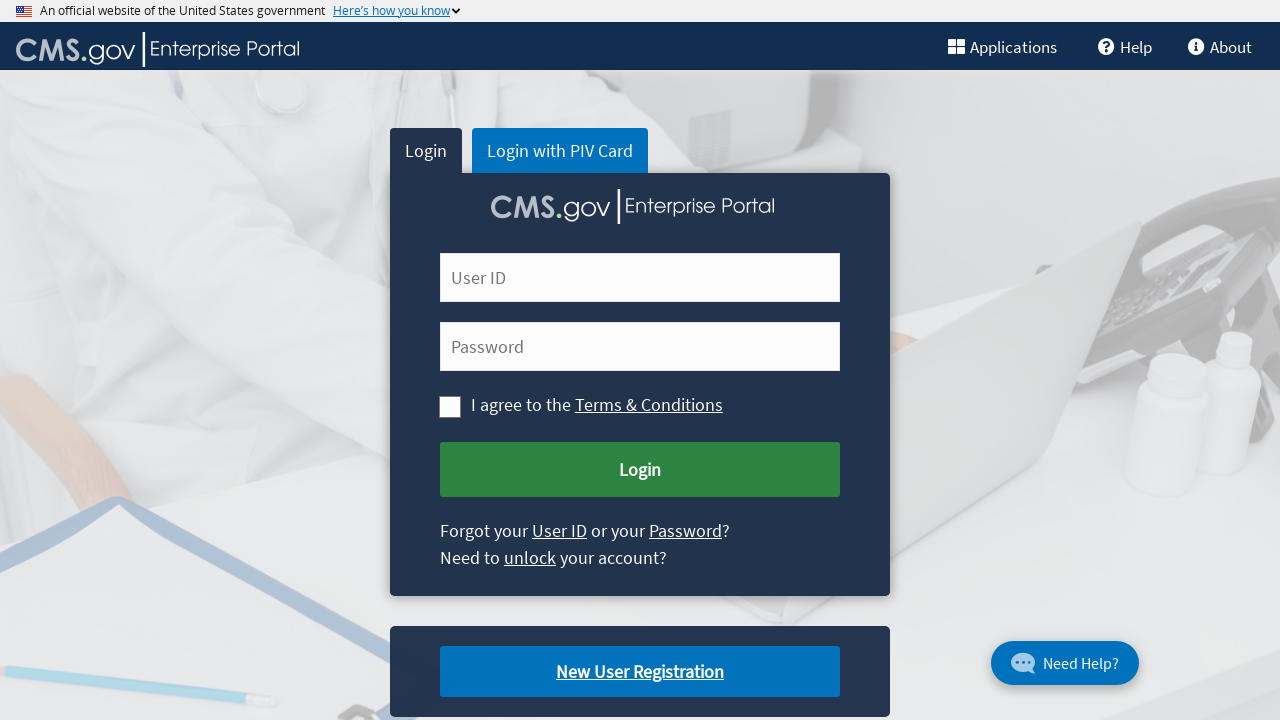

Clicked login submit button at (640, 470) on [name="Submit Login"]
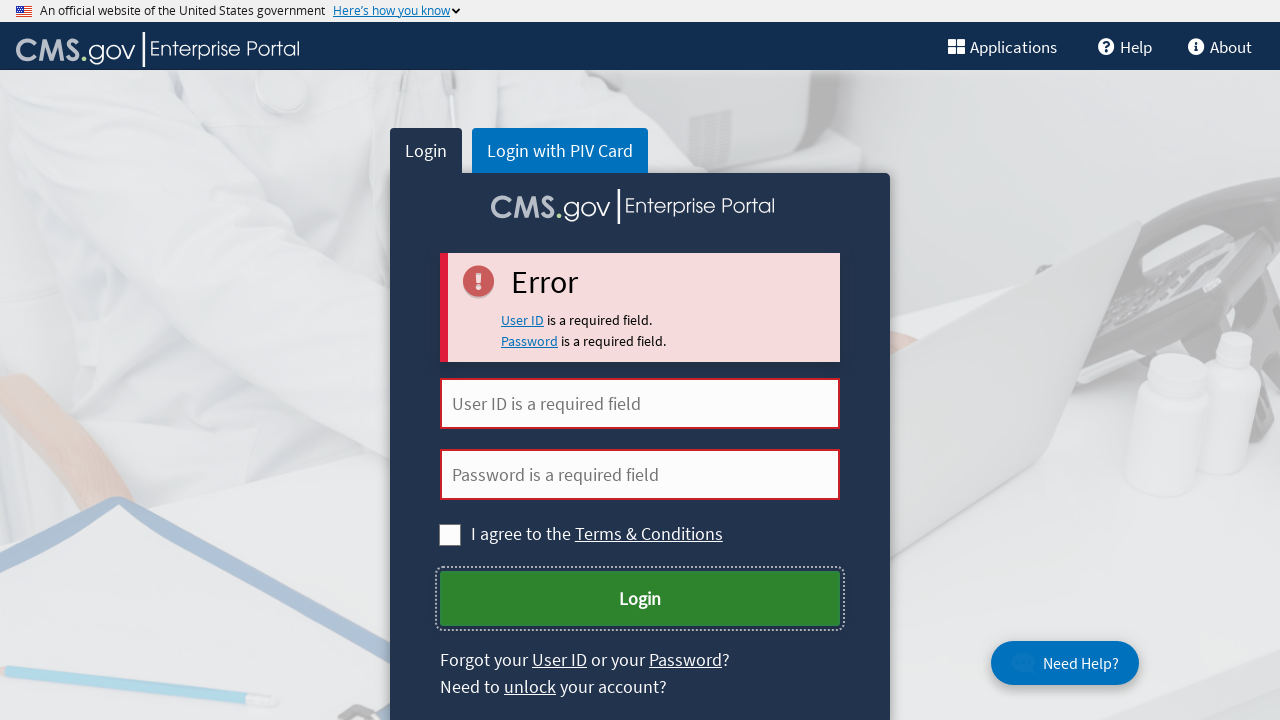

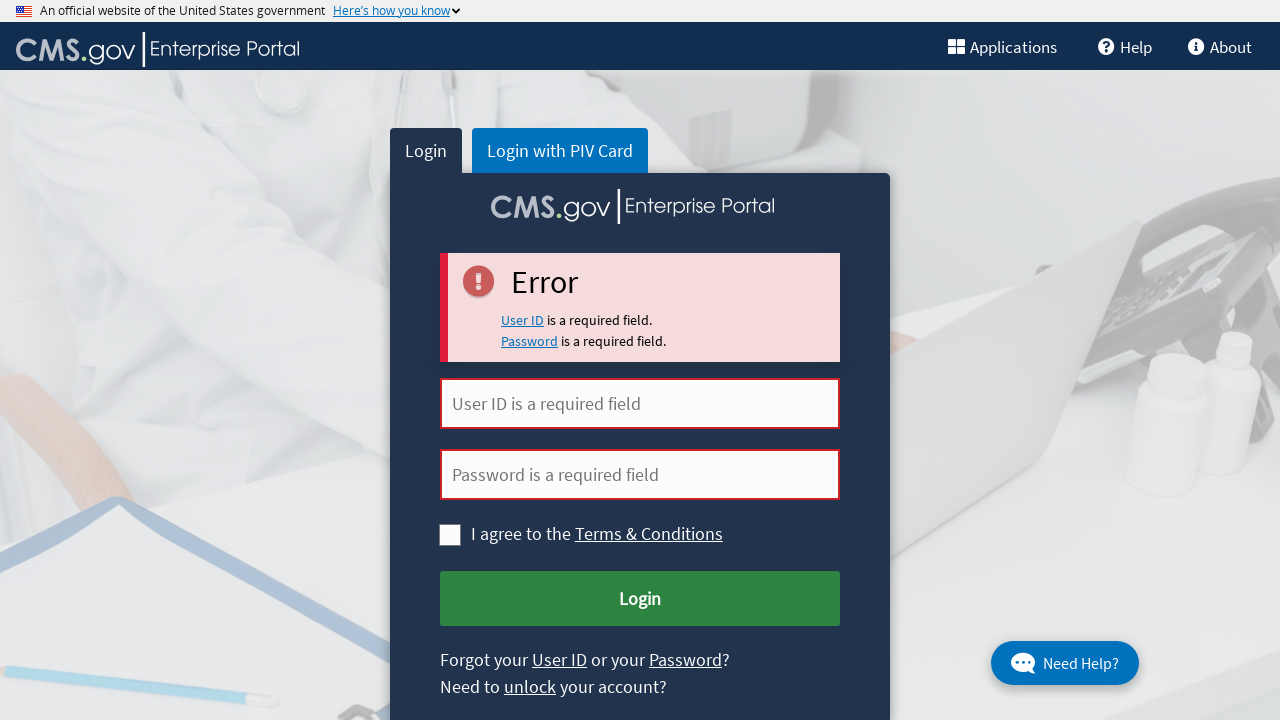